Logs into SauceDemo test site and navigates to view product details, demonstrating form filling and navigation

Starting URL: https://www.saucedemo.com/

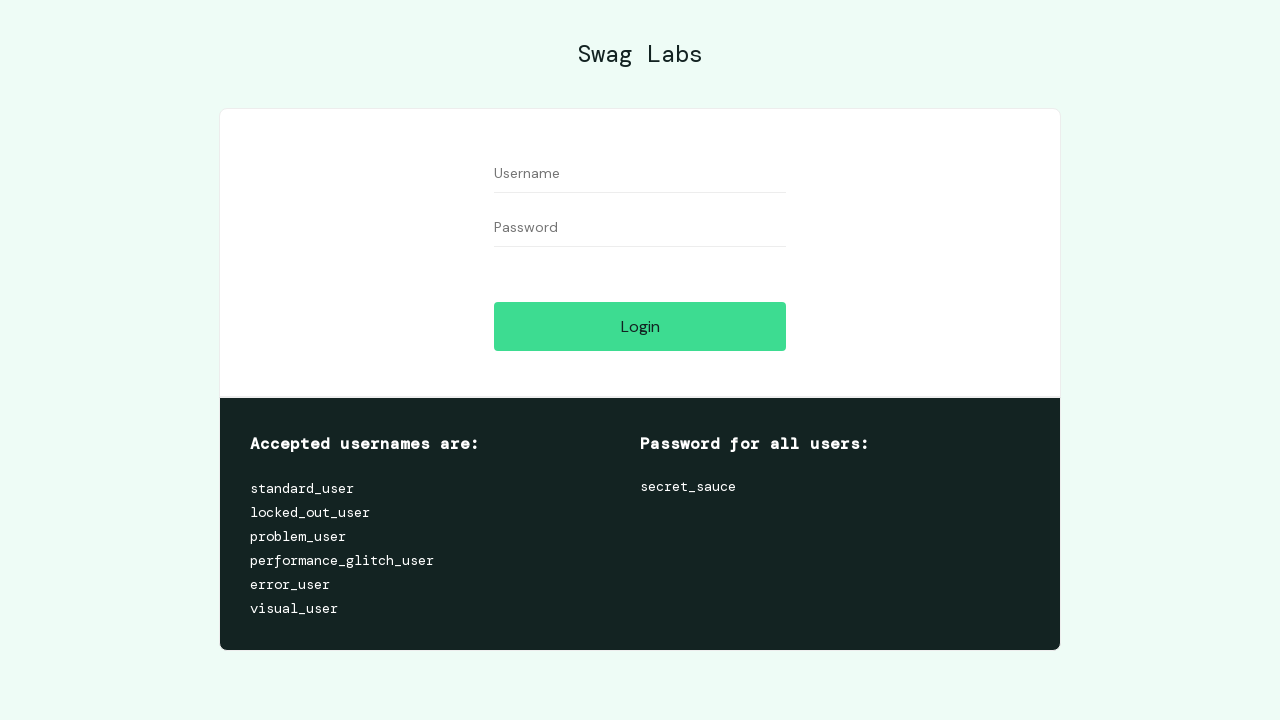

Filled username field with 'standard_user' on #user-name
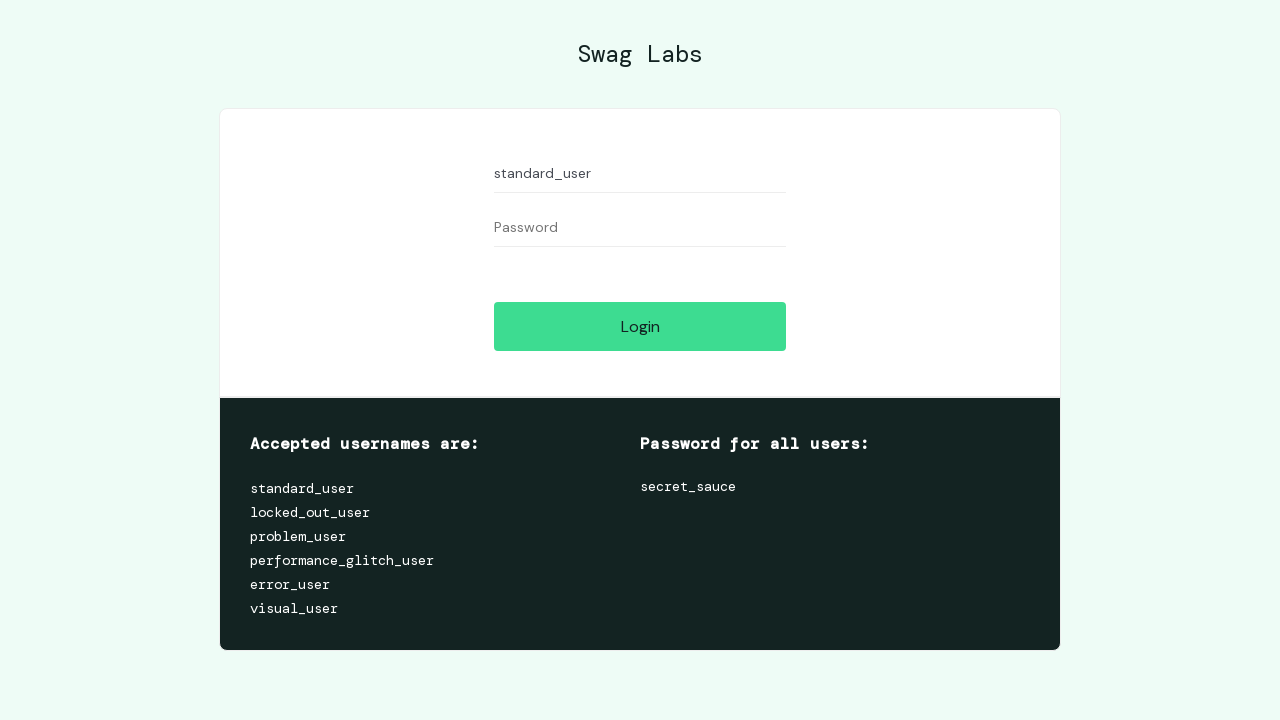

Filled password field with 'secret_sauce' on #password
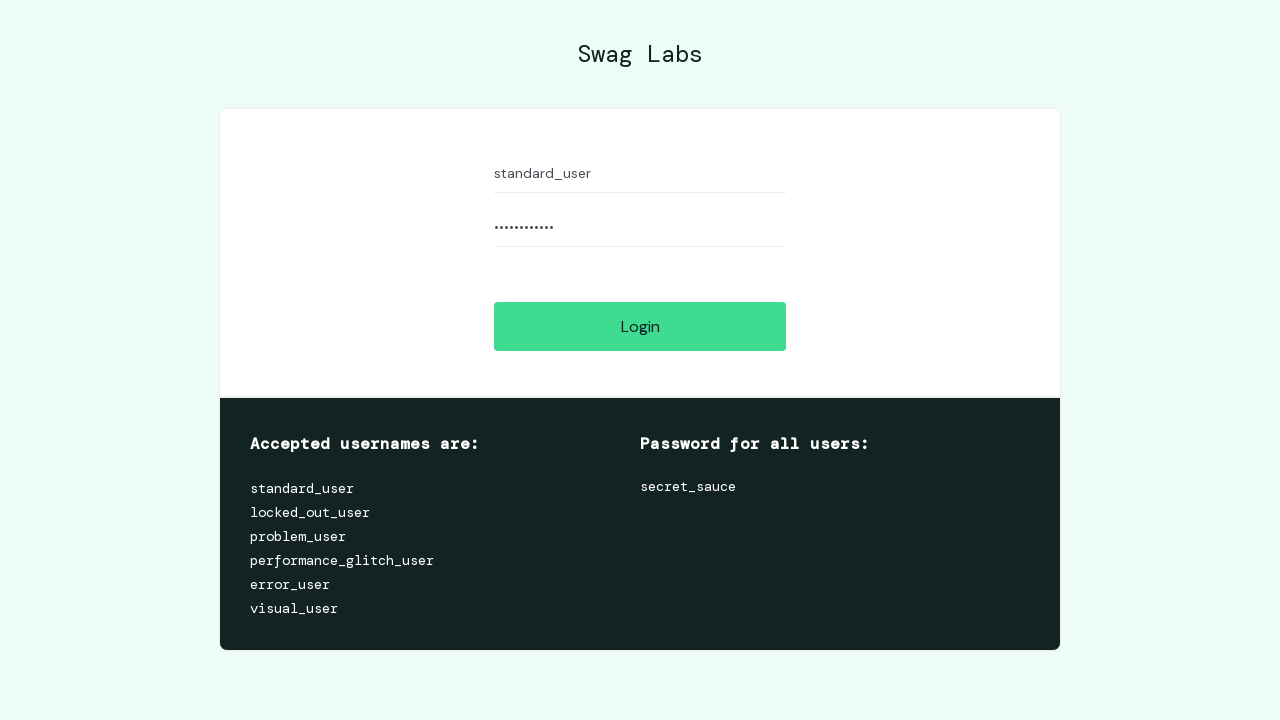

Clicked login button to authenticate at (640, 326) on #login-button
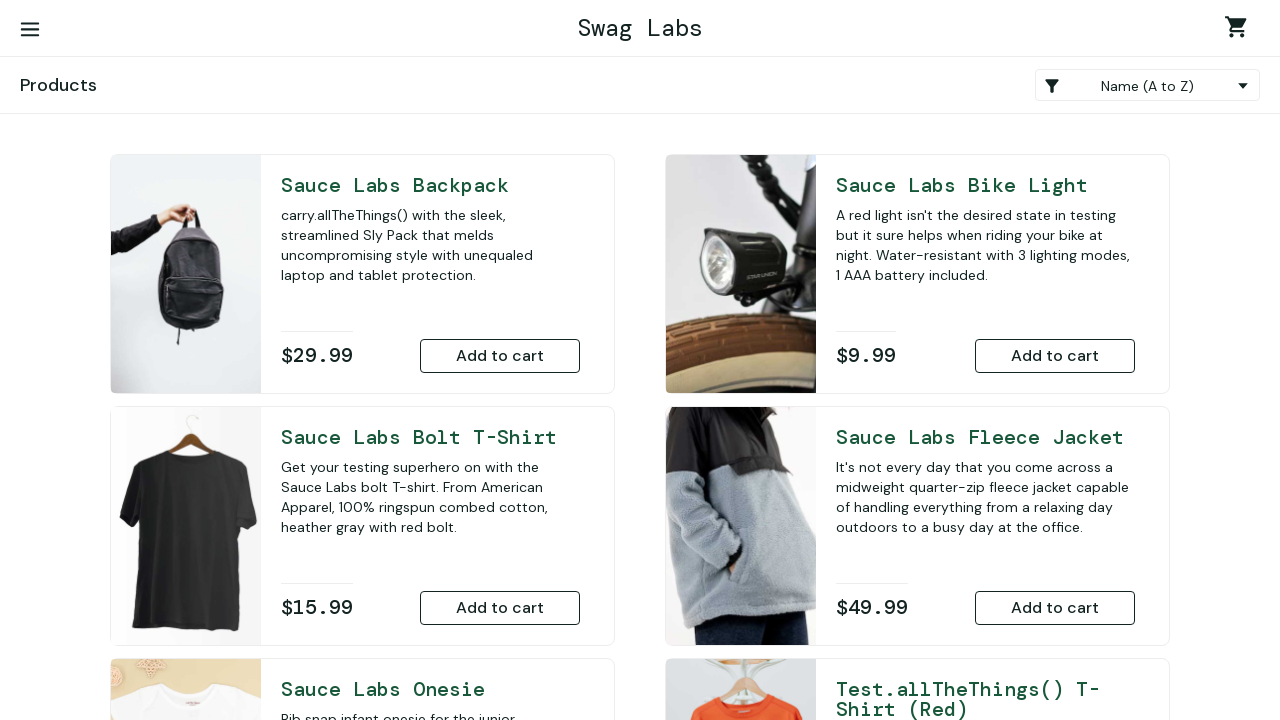

Product page loaded with Sauce Labs Backpack image visible
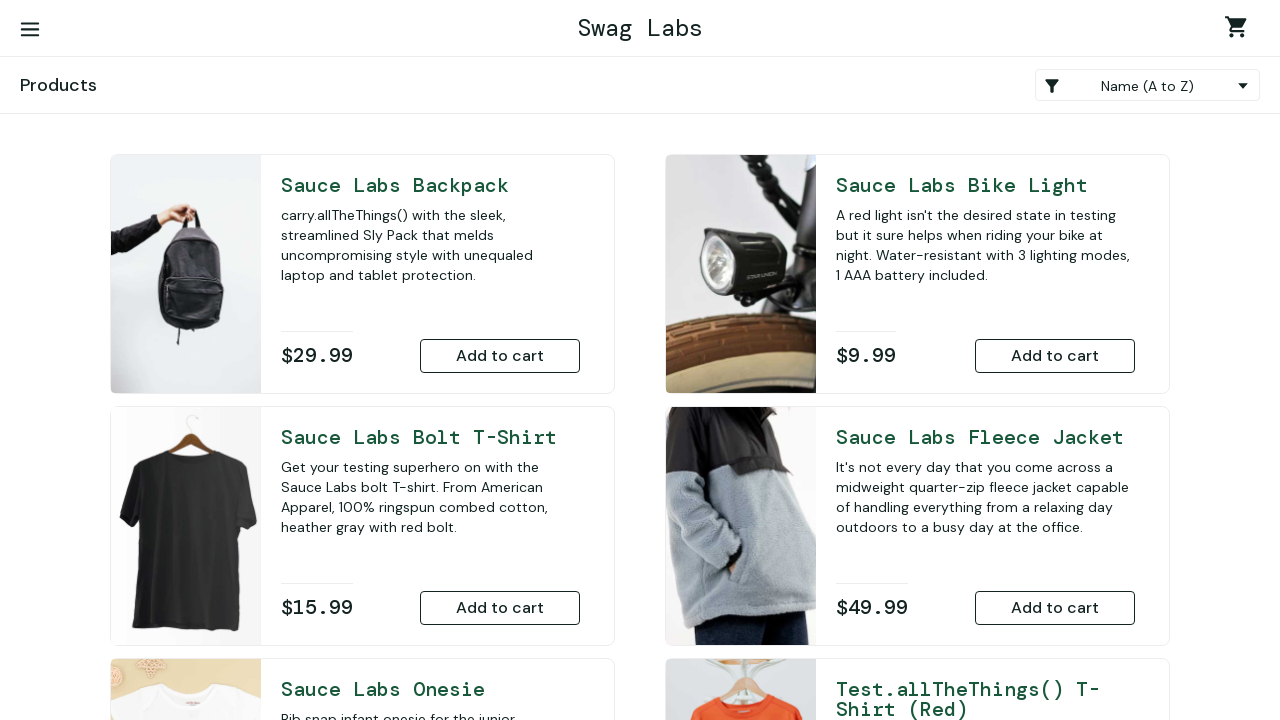

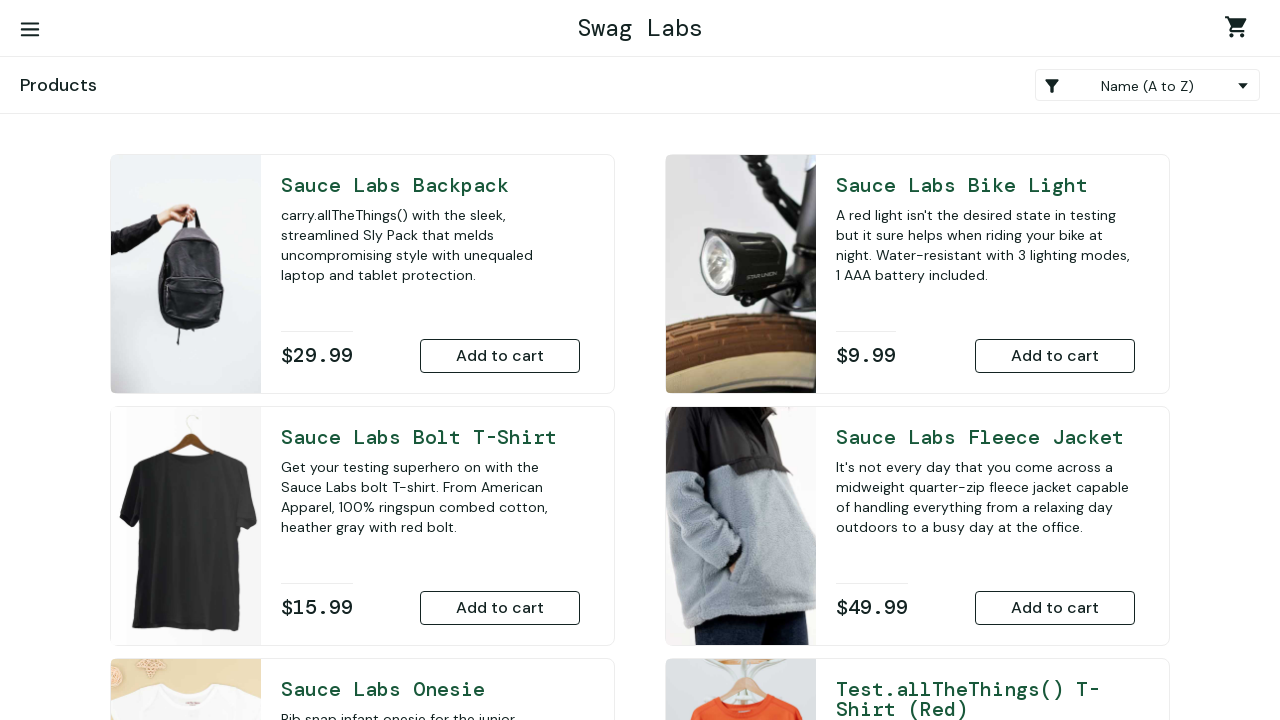